Navigates to the Expedia homepage to verify the page loads successfully

Starting URL: https://www.expedia.com/

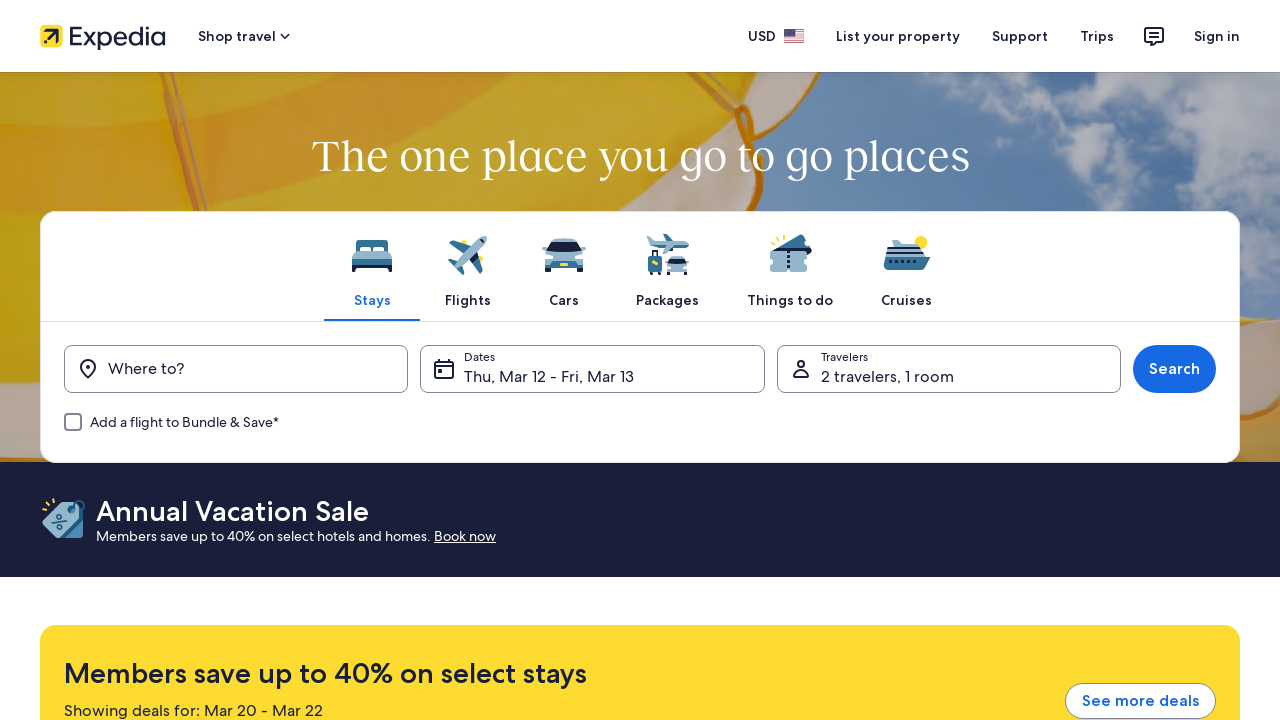

Navigated to Expedia homepage
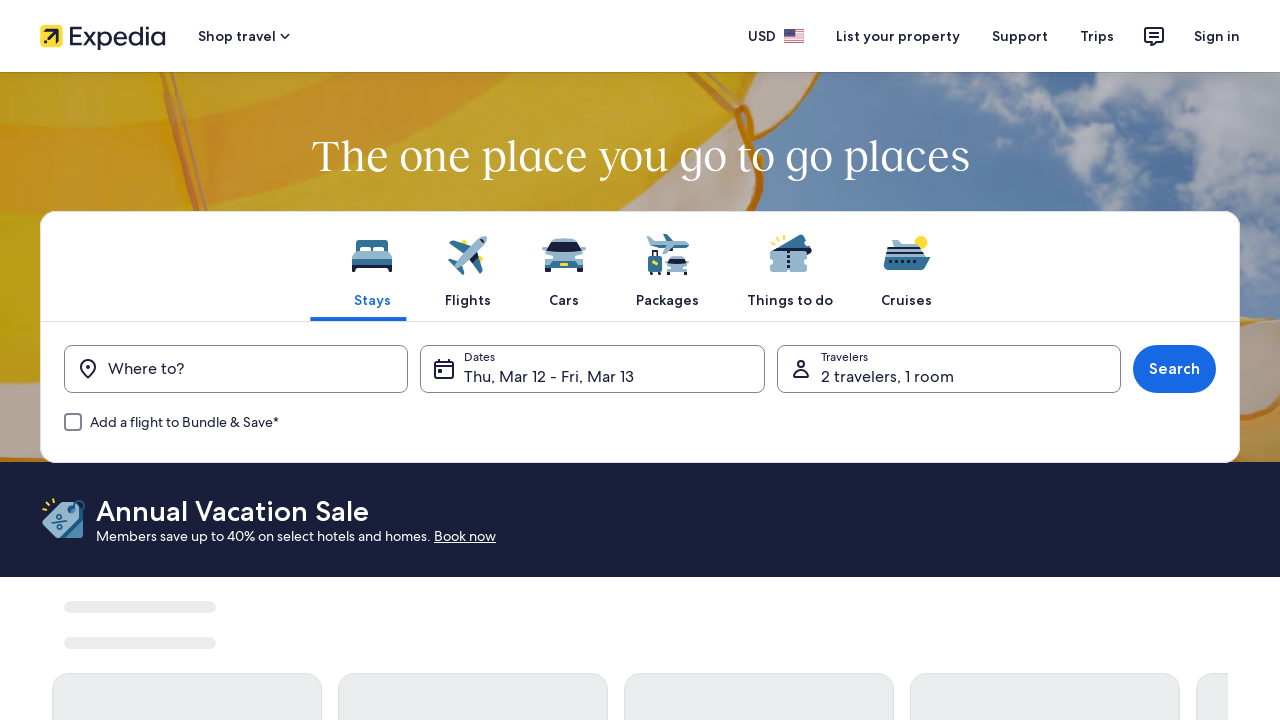

Expedia homepage loaded successfully
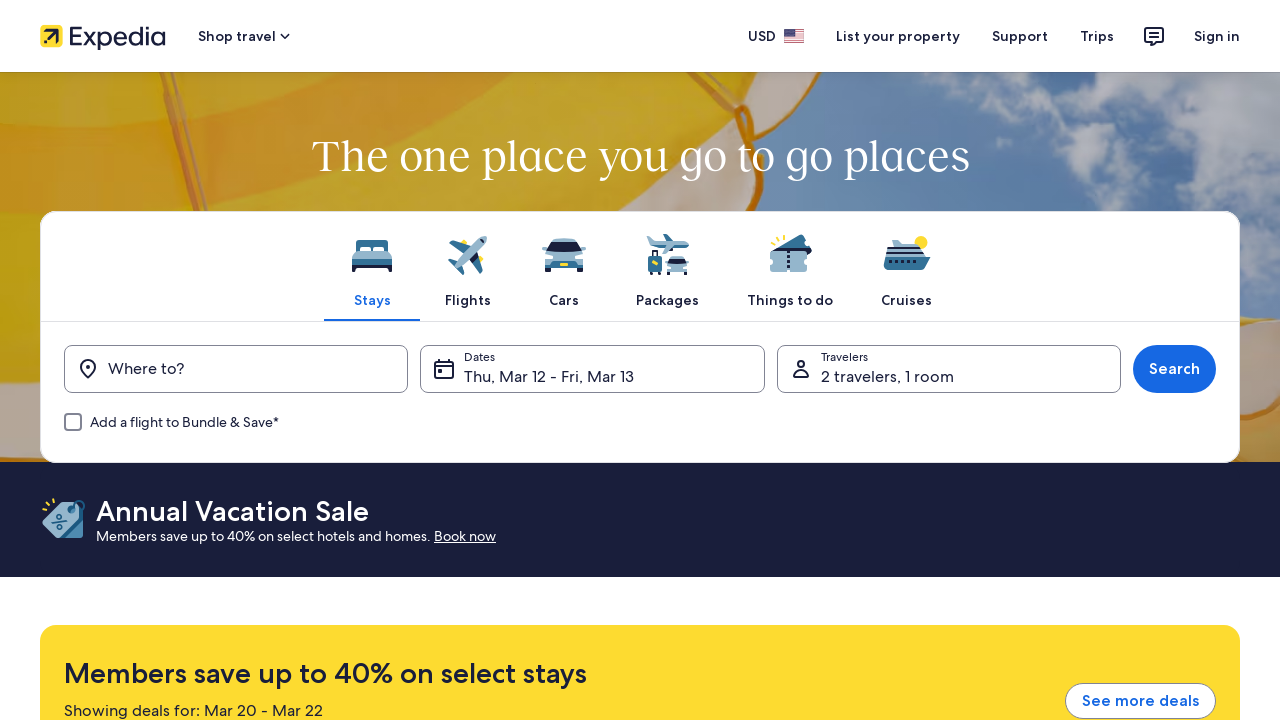

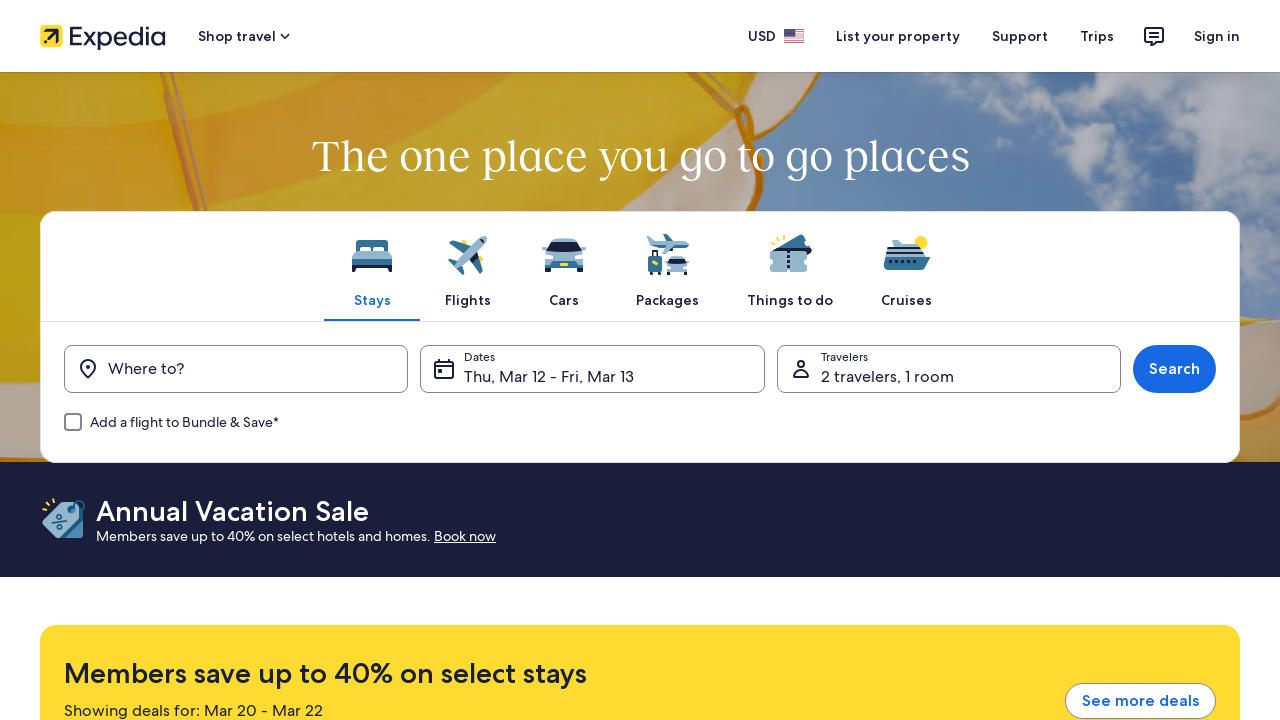